Tests basic browser navigation by visiting BlueStacks website, refreshing the page, and then navigating to IndiaBix website

Starting URL: https://www.bluestacks.com/

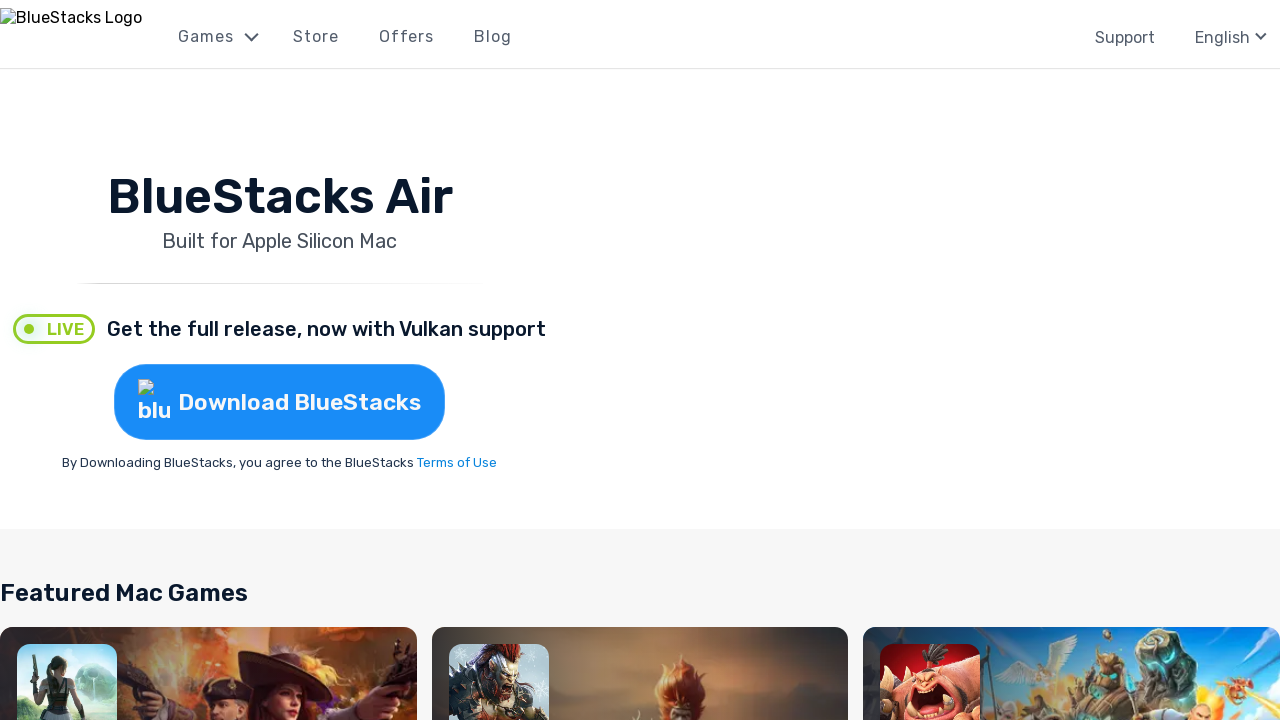

BlueStacks page loaded
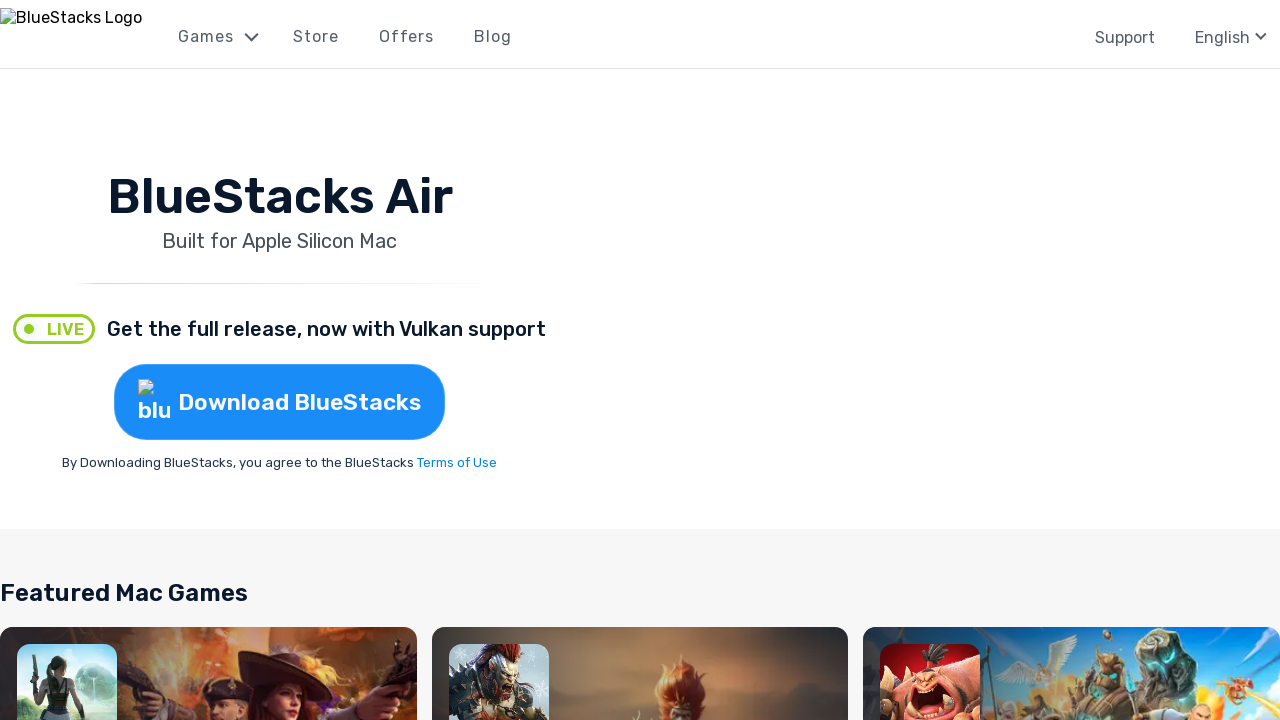

Page refreshed
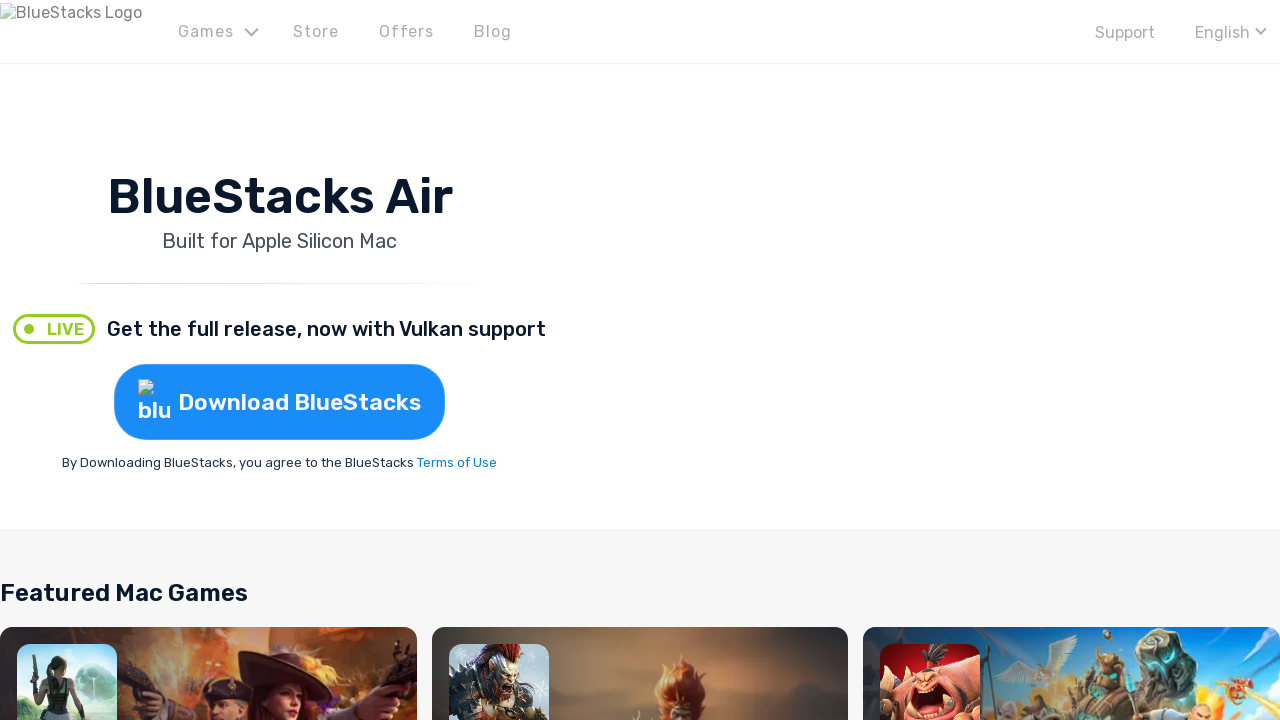

BlueStacks page reloaded successfully
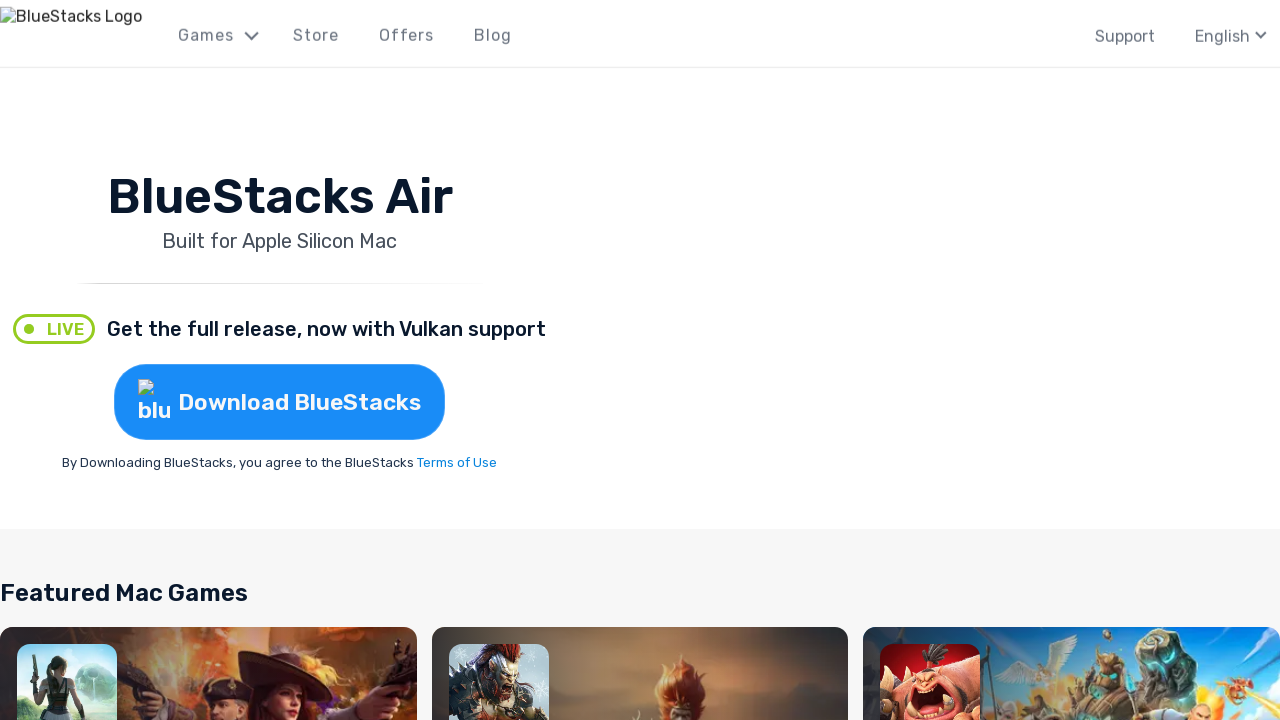

Navigated to IndiaBix website
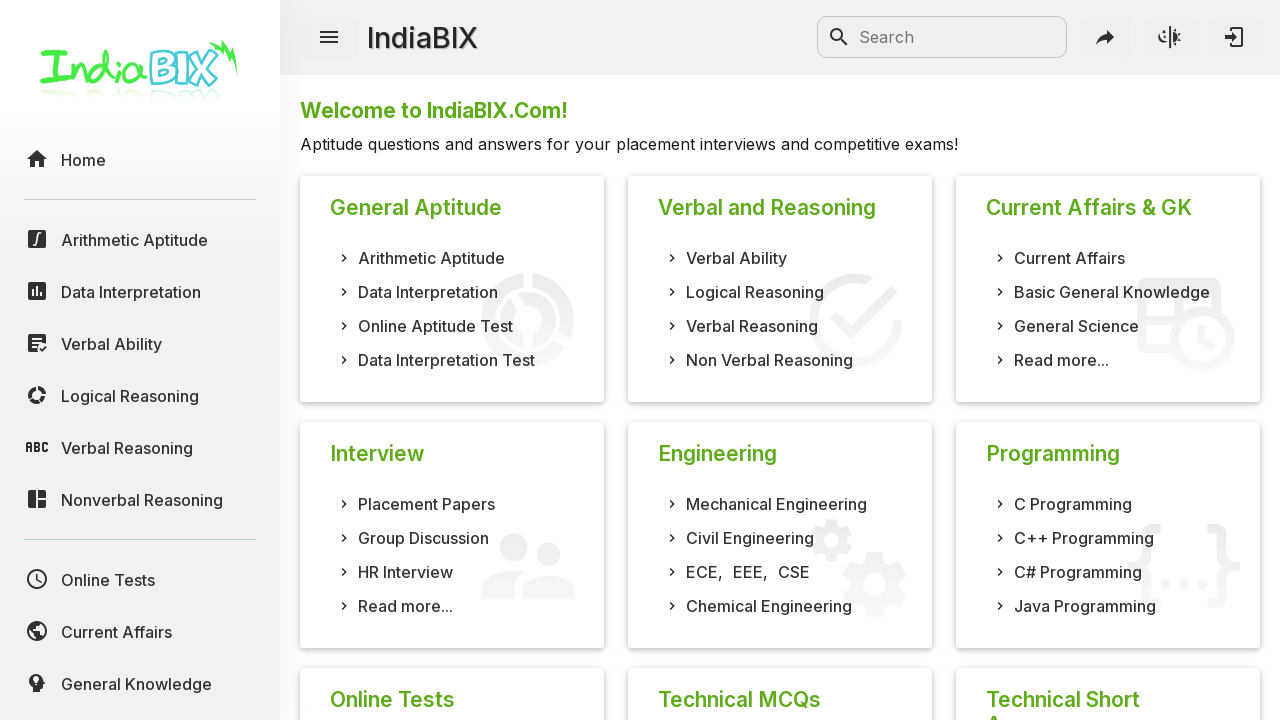

IndiaBix page loaded successfully
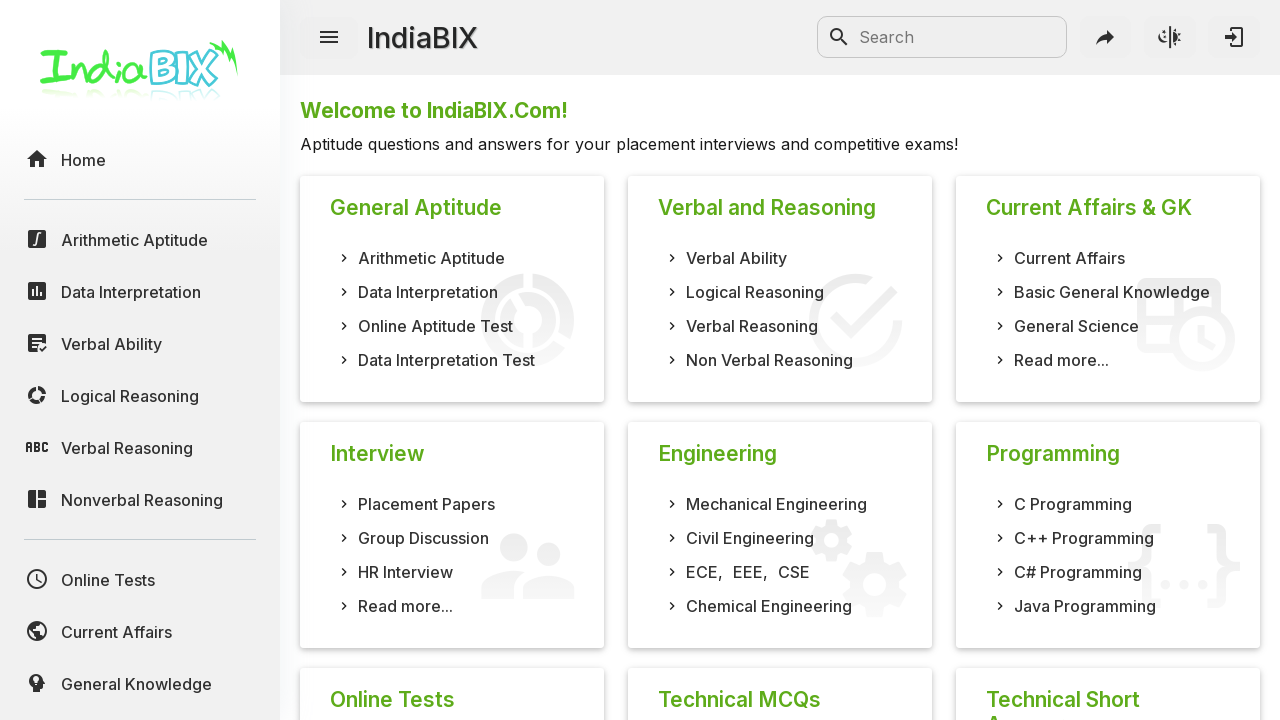

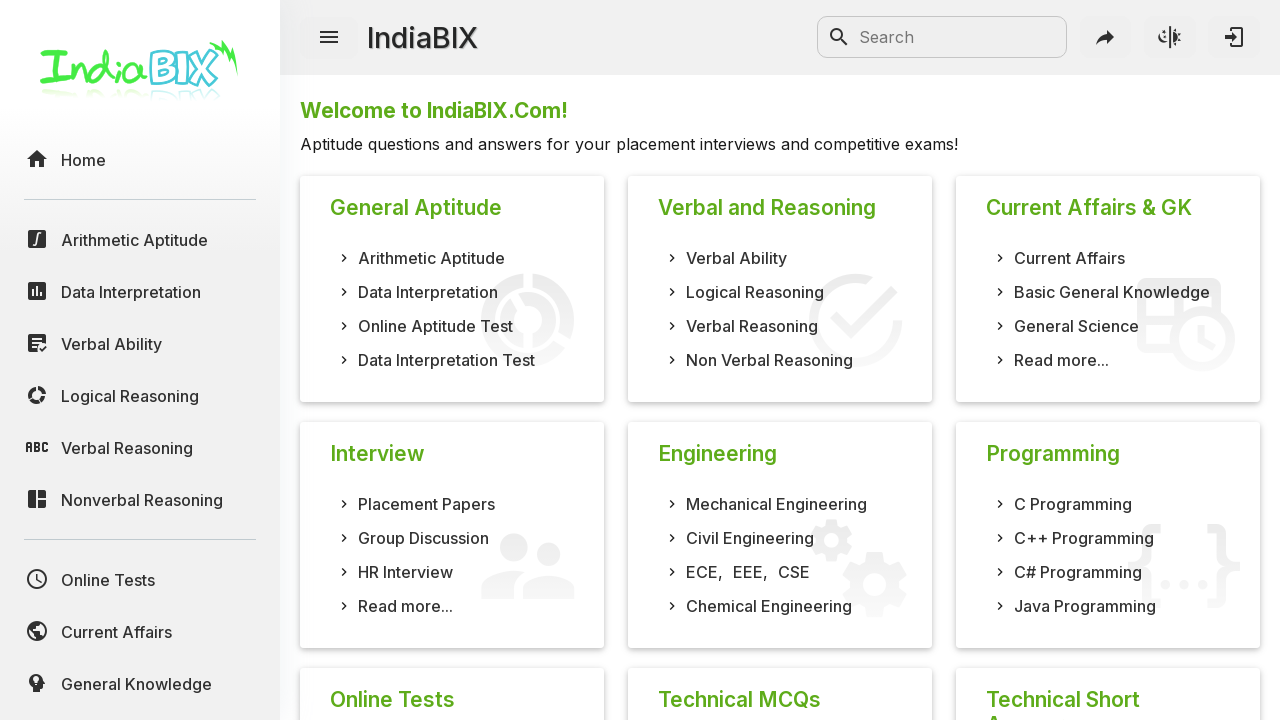